Navigates to Digikala (an Iranian e-commerce website) homepage and waits for the page to fully load.

Starting URL: https://www.digikala.com/

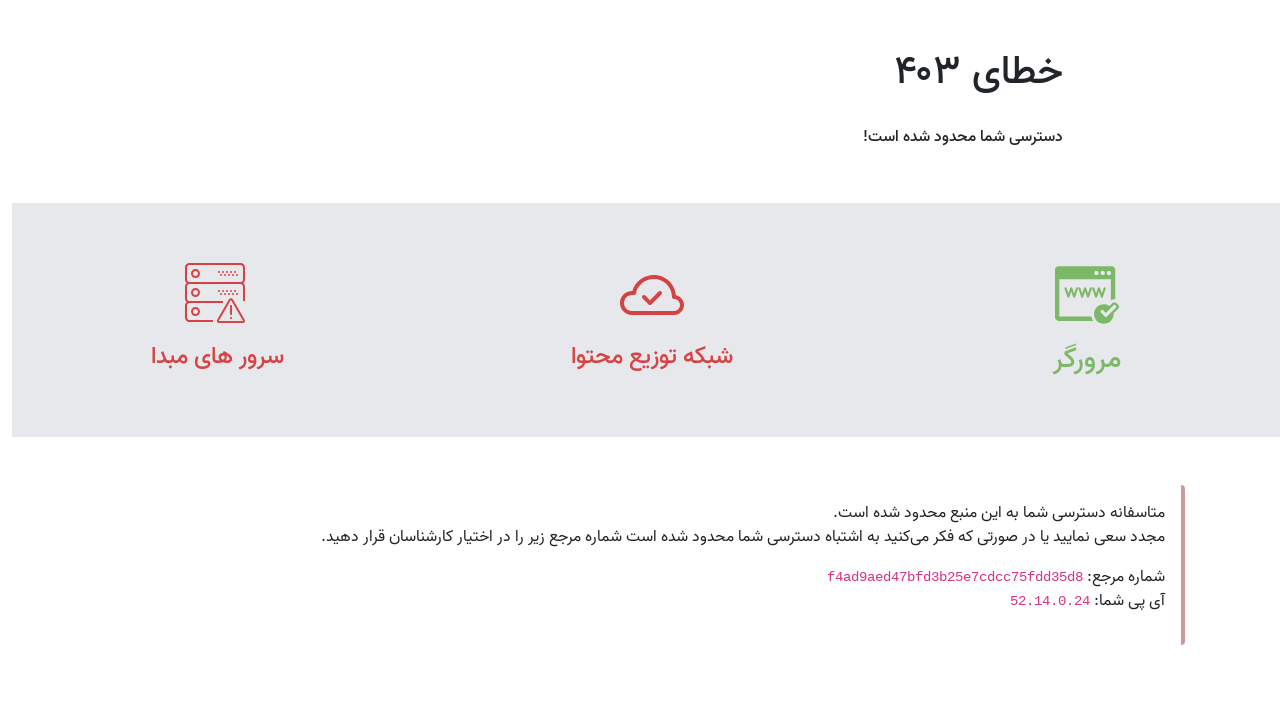

Navigated to Digikala homepage
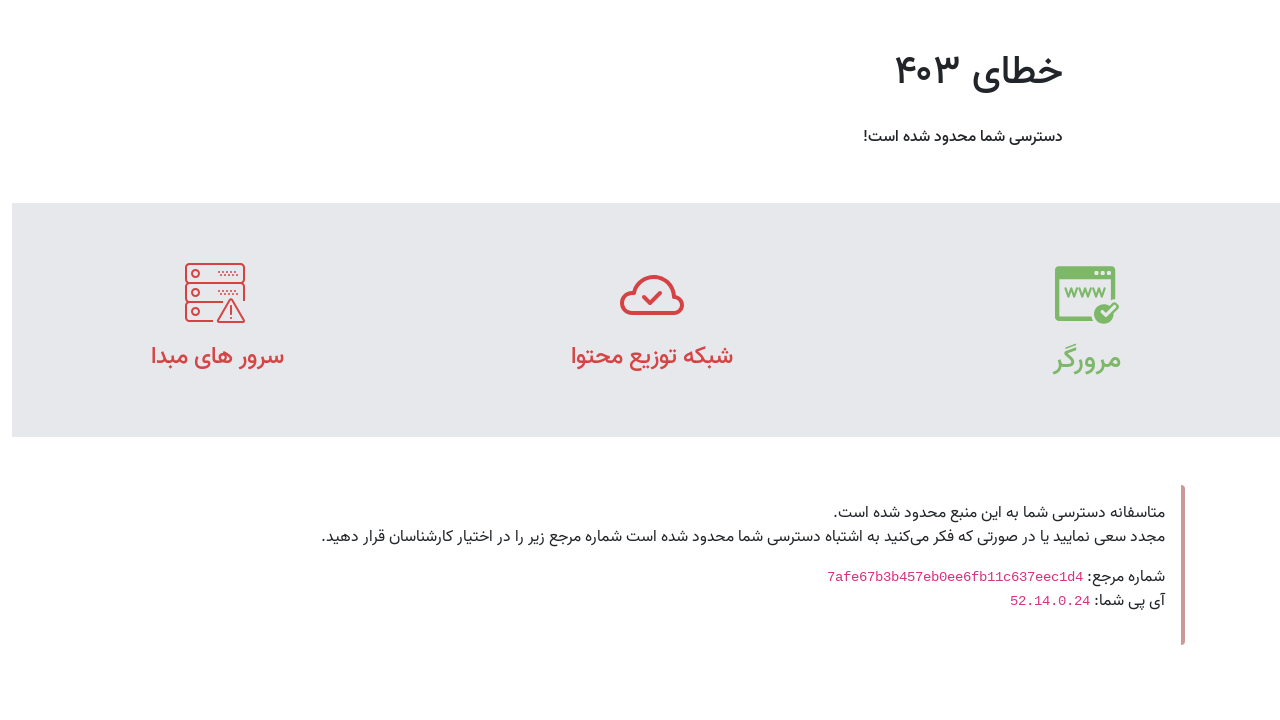

Waited for page to reach networkidle state
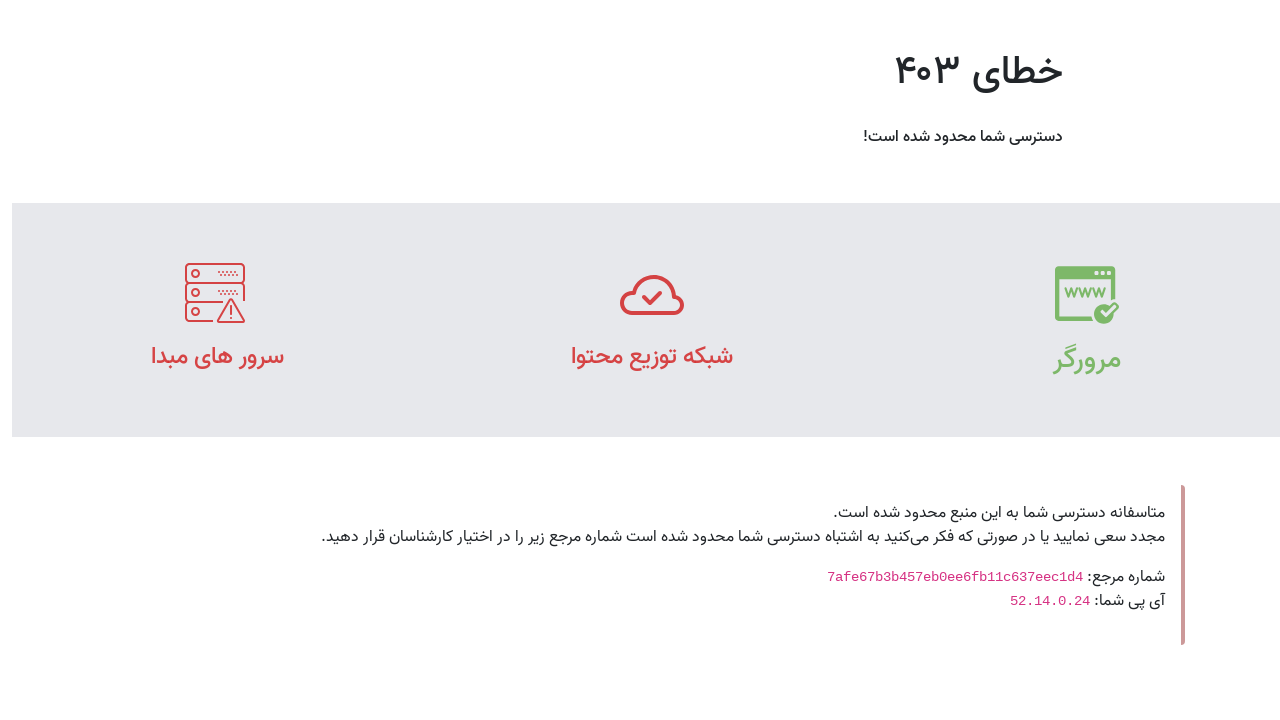

Verified body element is visible on Digikala homepage
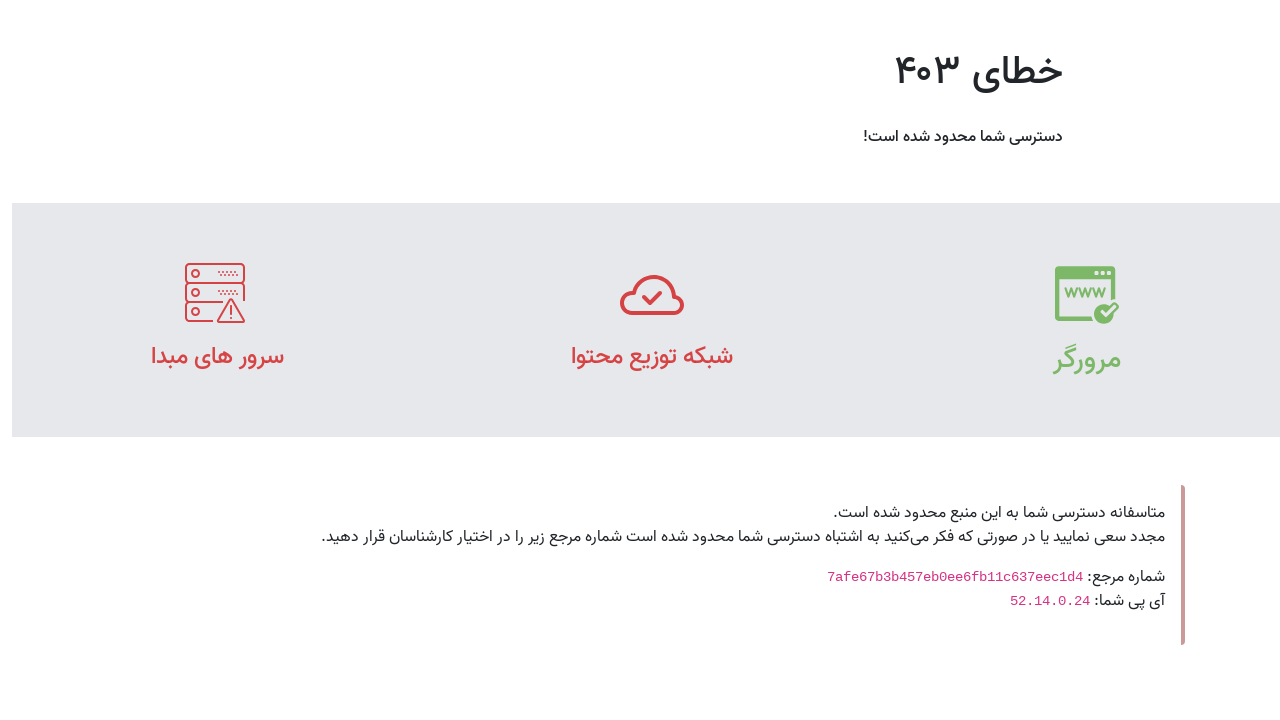

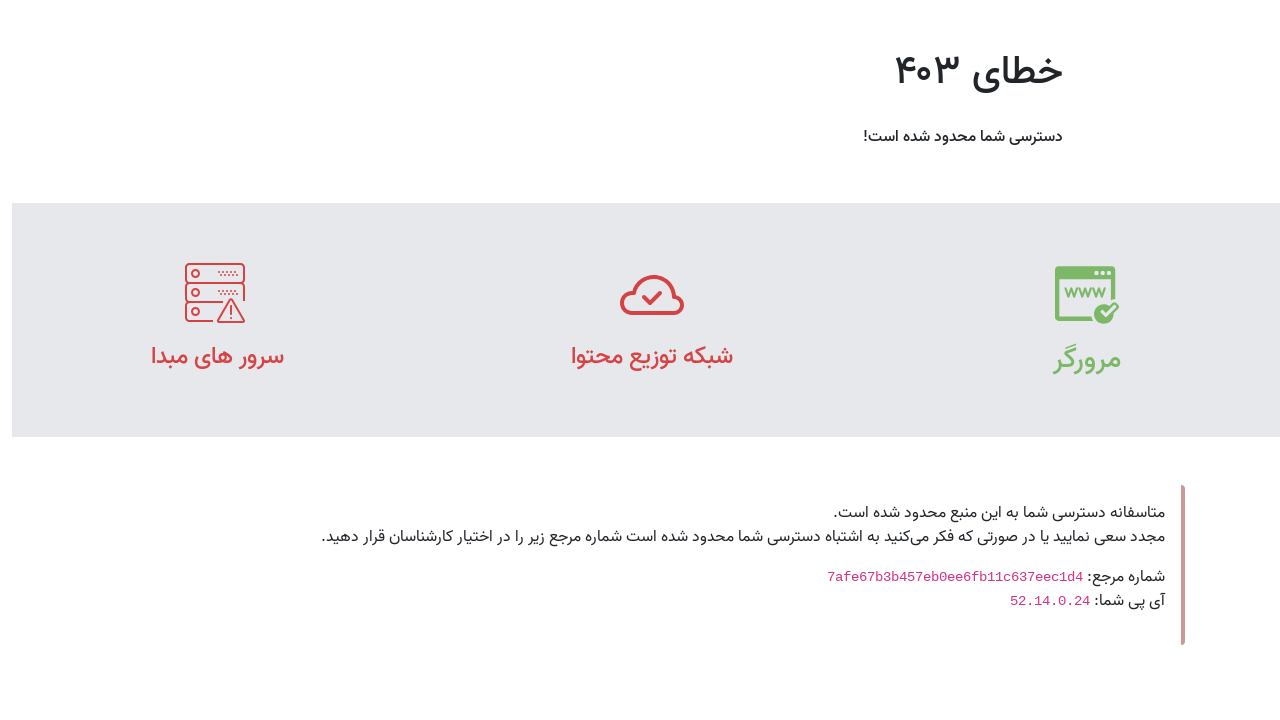